Tests vegetable price table sorting functionality and searches for specific items across paginated results

Starting URL: https://rahulshettyacademy.com/seleniumPractise/#/offers

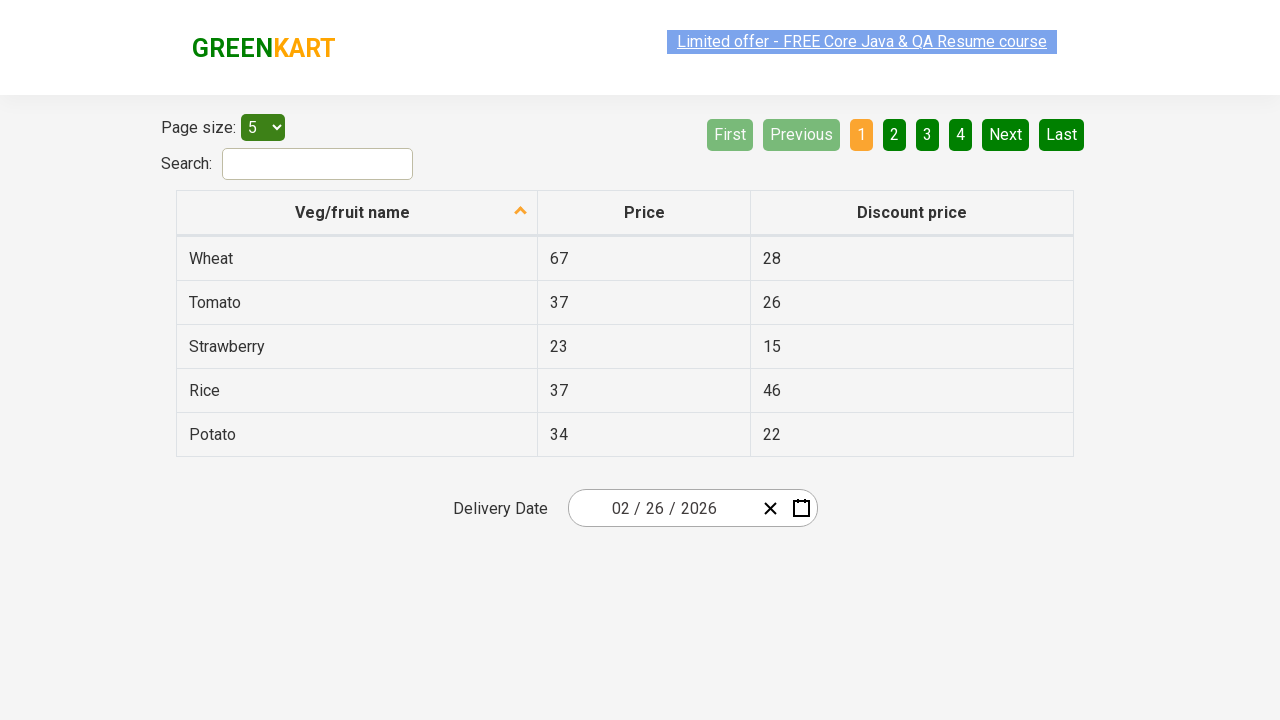

Clicked first column header to sort vegetable table at (357, 213) on xpath=//thead/tr/th[1]
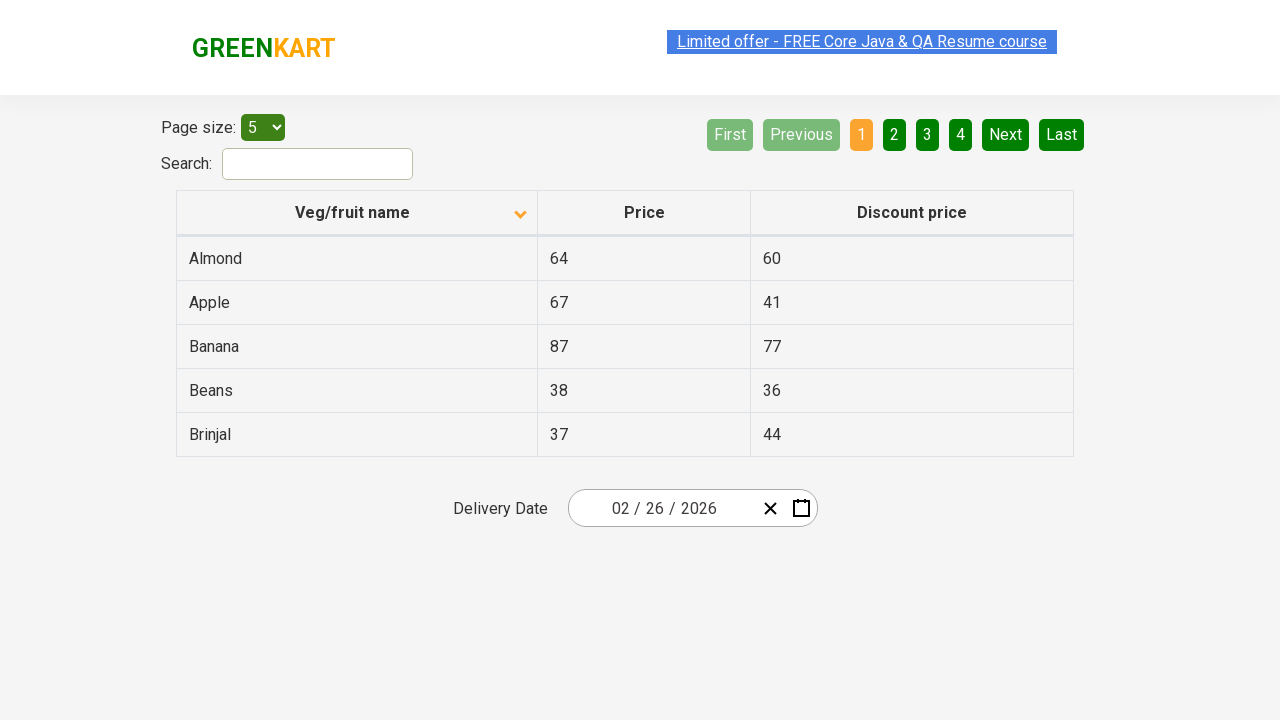

Retrieved all vegetable names from first column
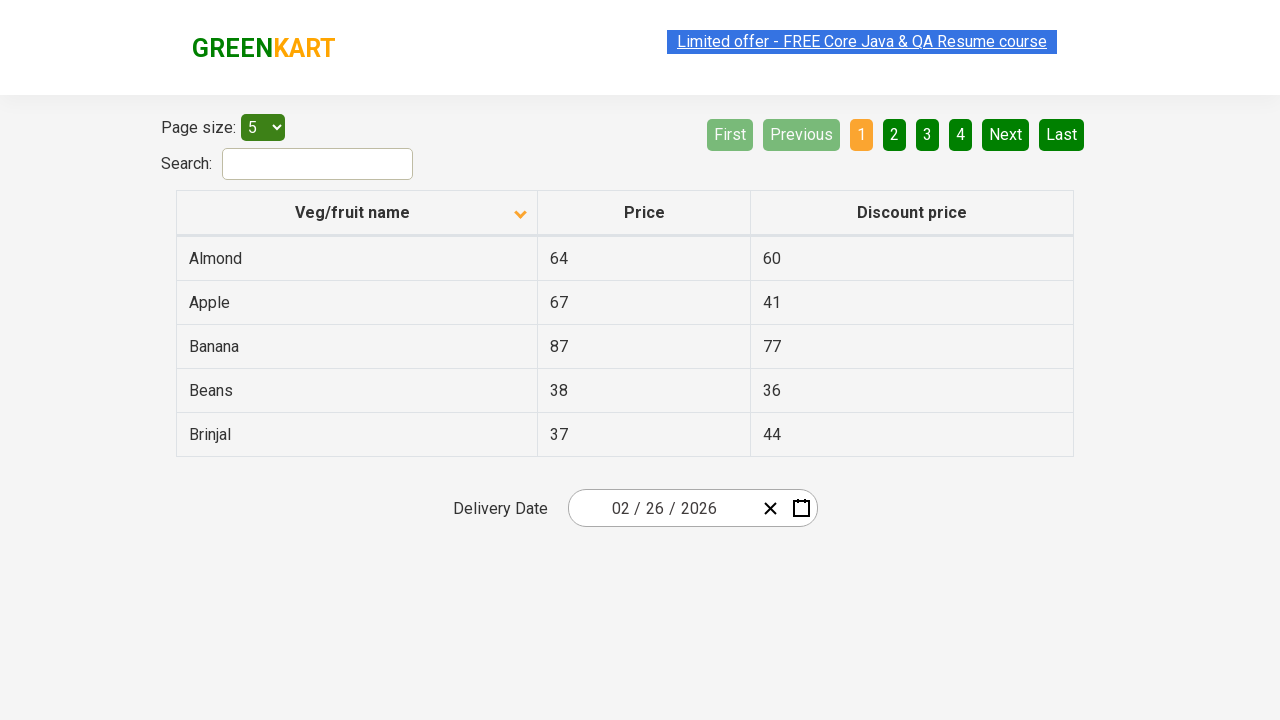

Extracted 5 vegetable names from table
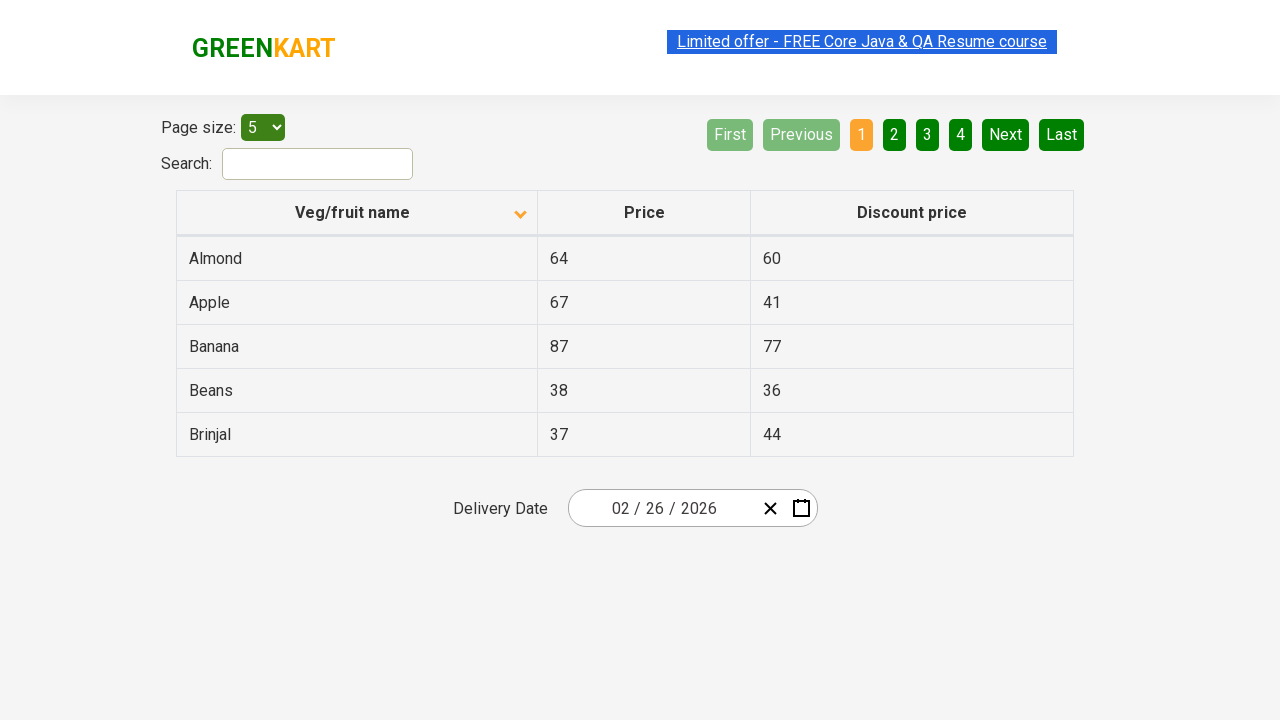

Verified that vegetable list is properly sorted alphabetically
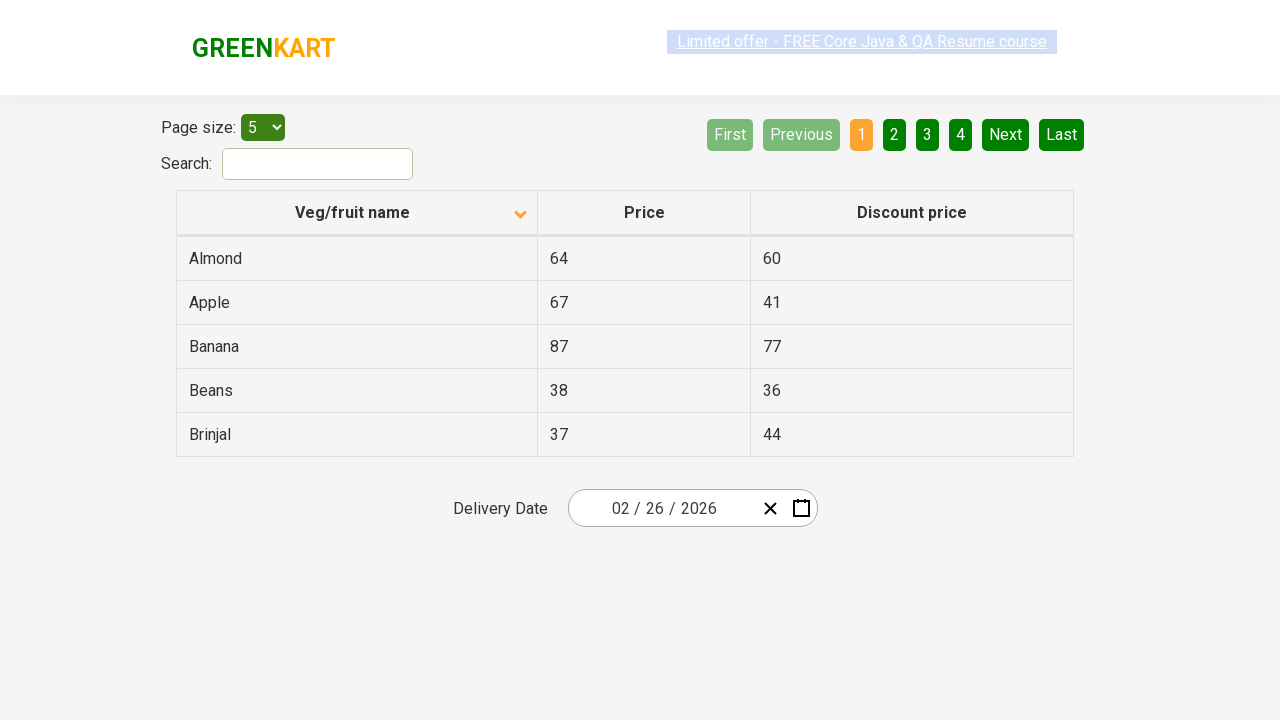

Found 1 Beans entries in table
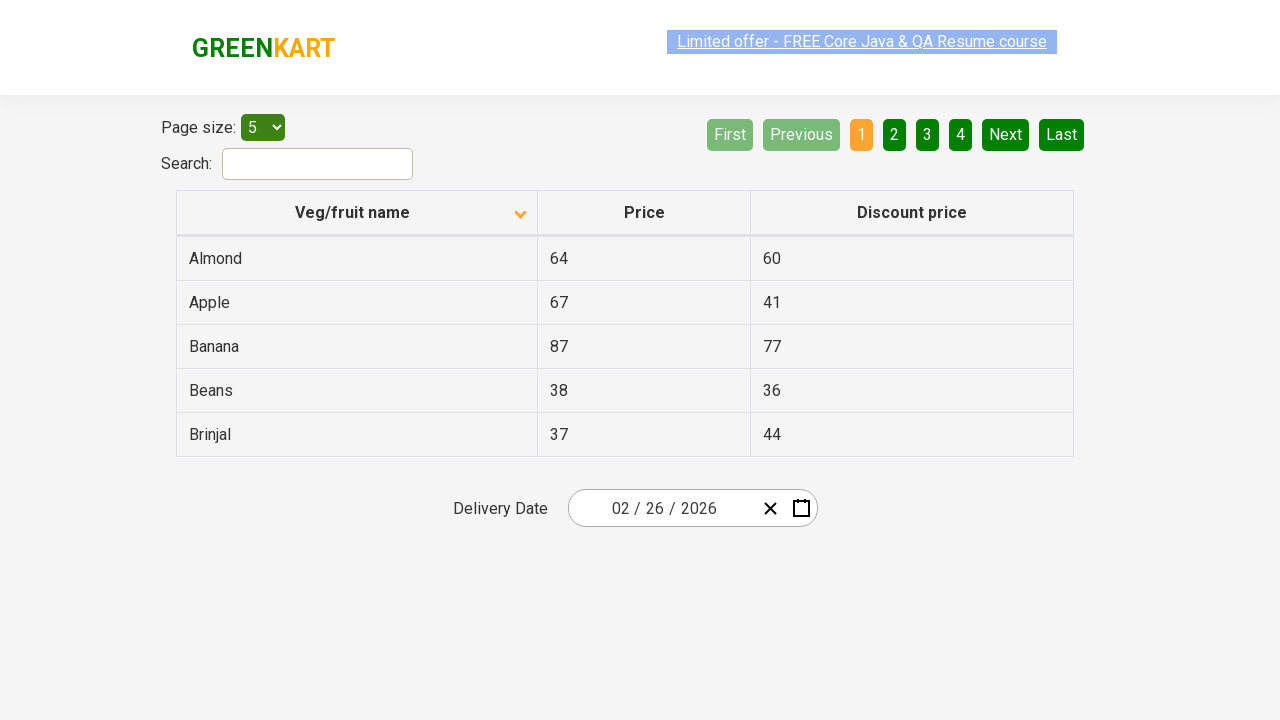

Retrieved Beans price: 38
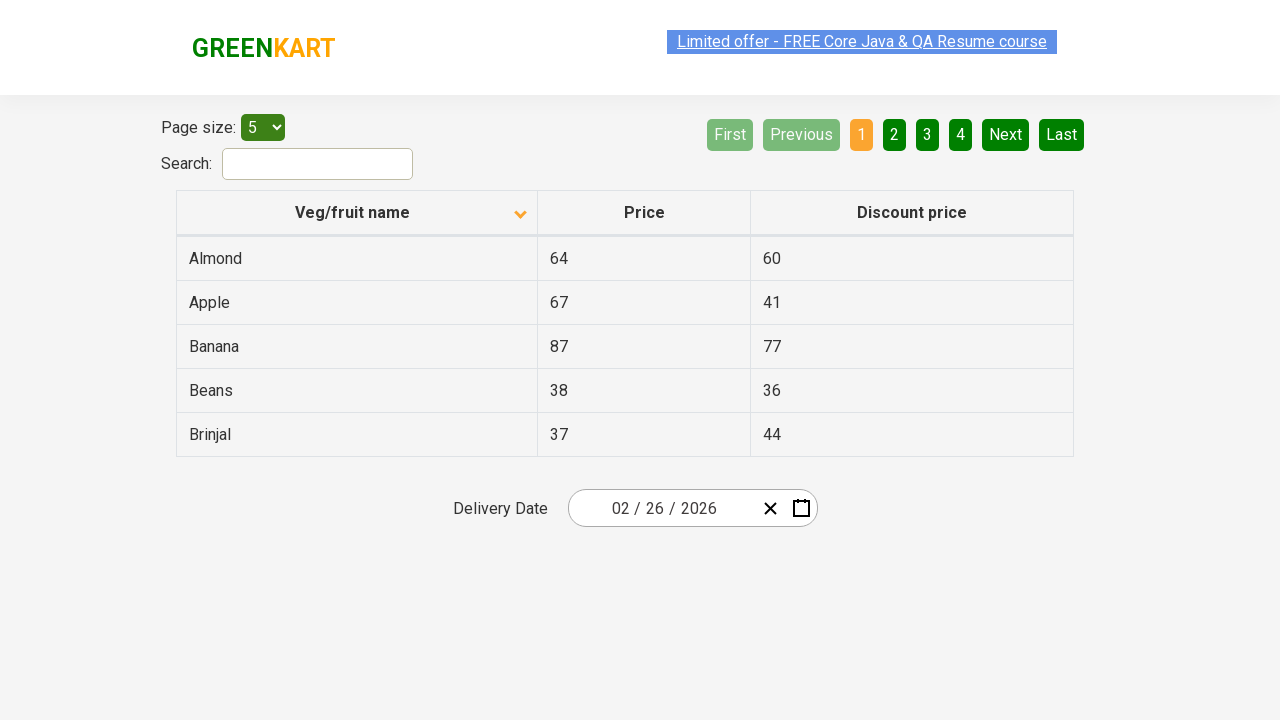

Searched for Rice on current page, found 0 entries
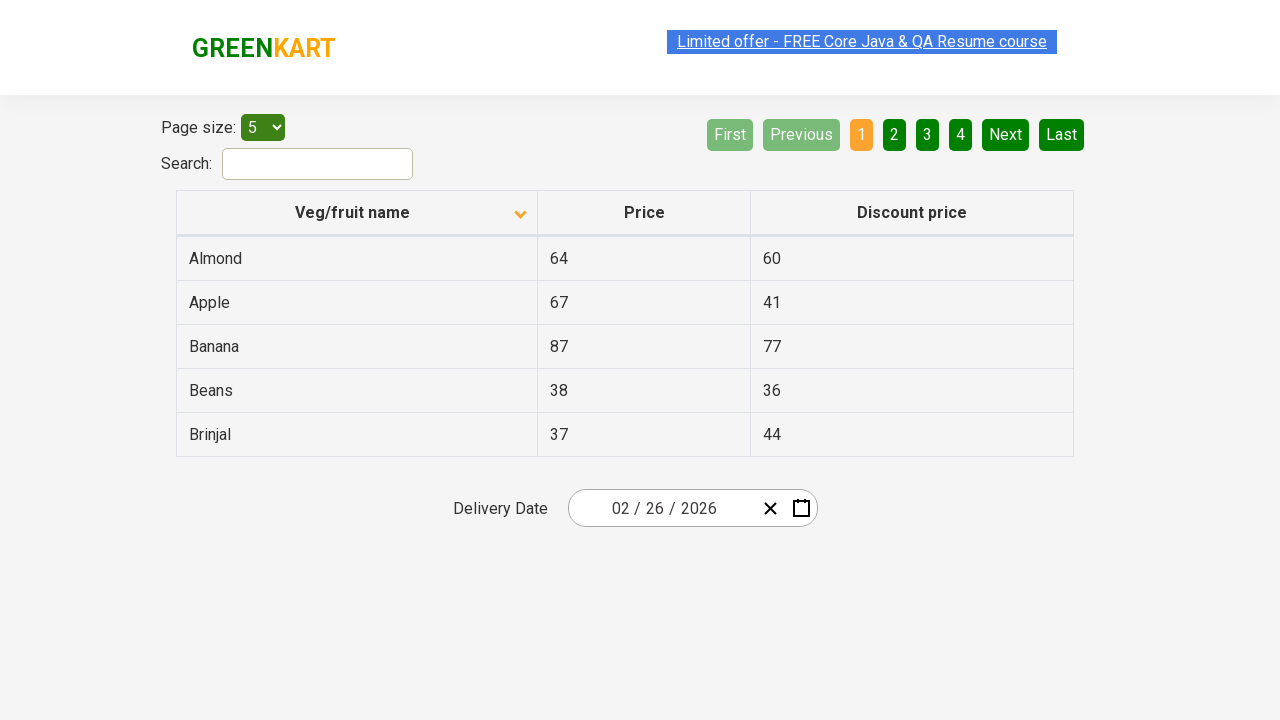

Rice not found on current page, navigating to next page at (1006, 134) on a[aria-label='Next']
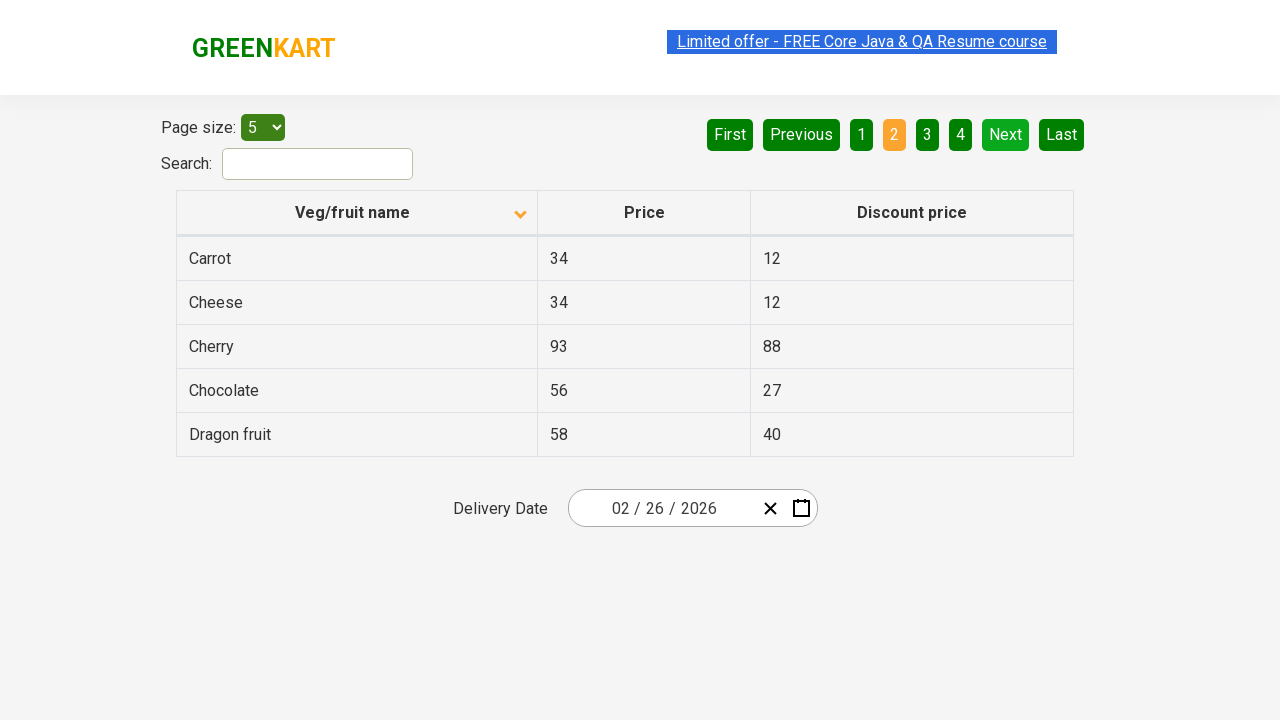

Searched for Rice on current page, found 0 entries
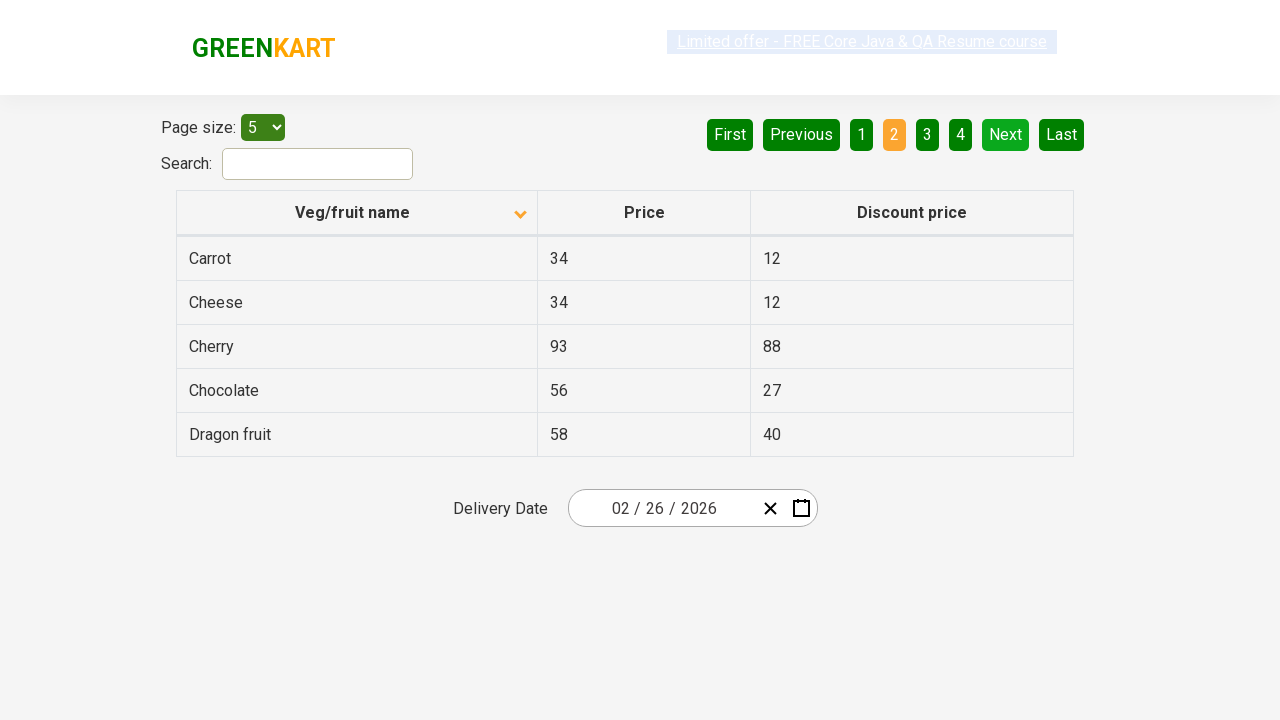

Rice not found on current page, navigating to next page at (1006, 134) on a[aria-label='Next']
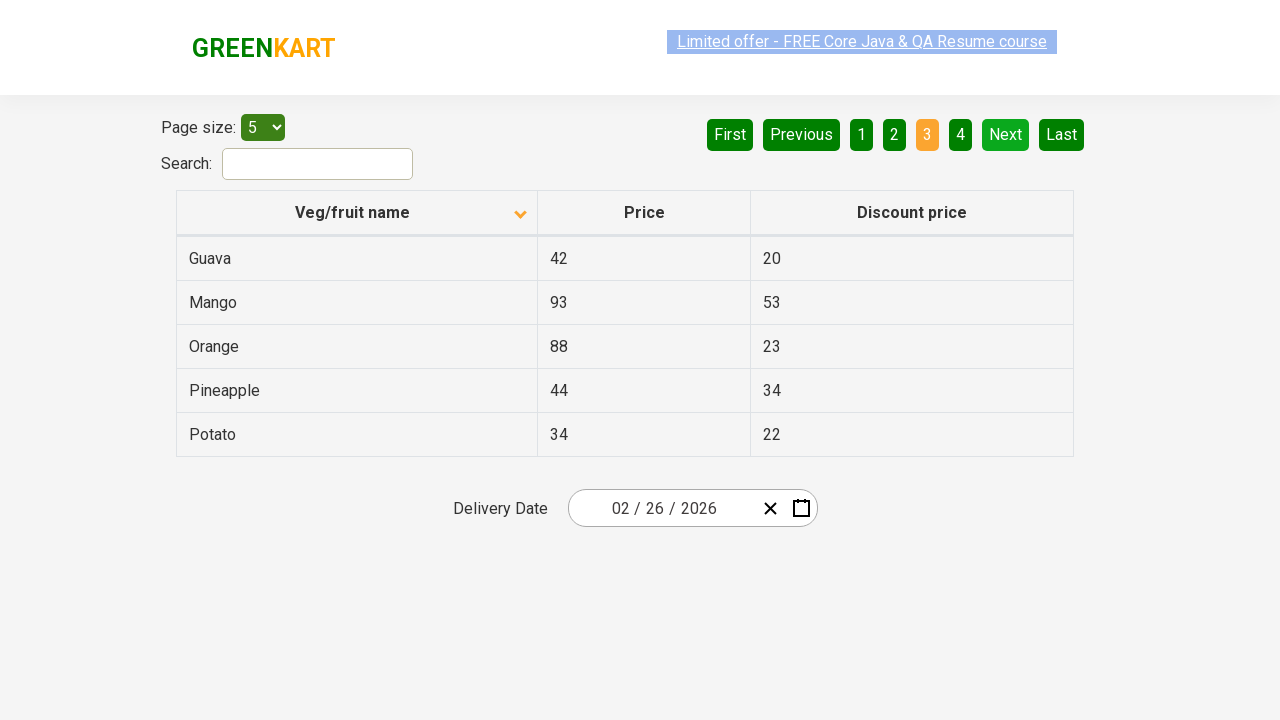

Searched for Rice on current page, found 0 entries
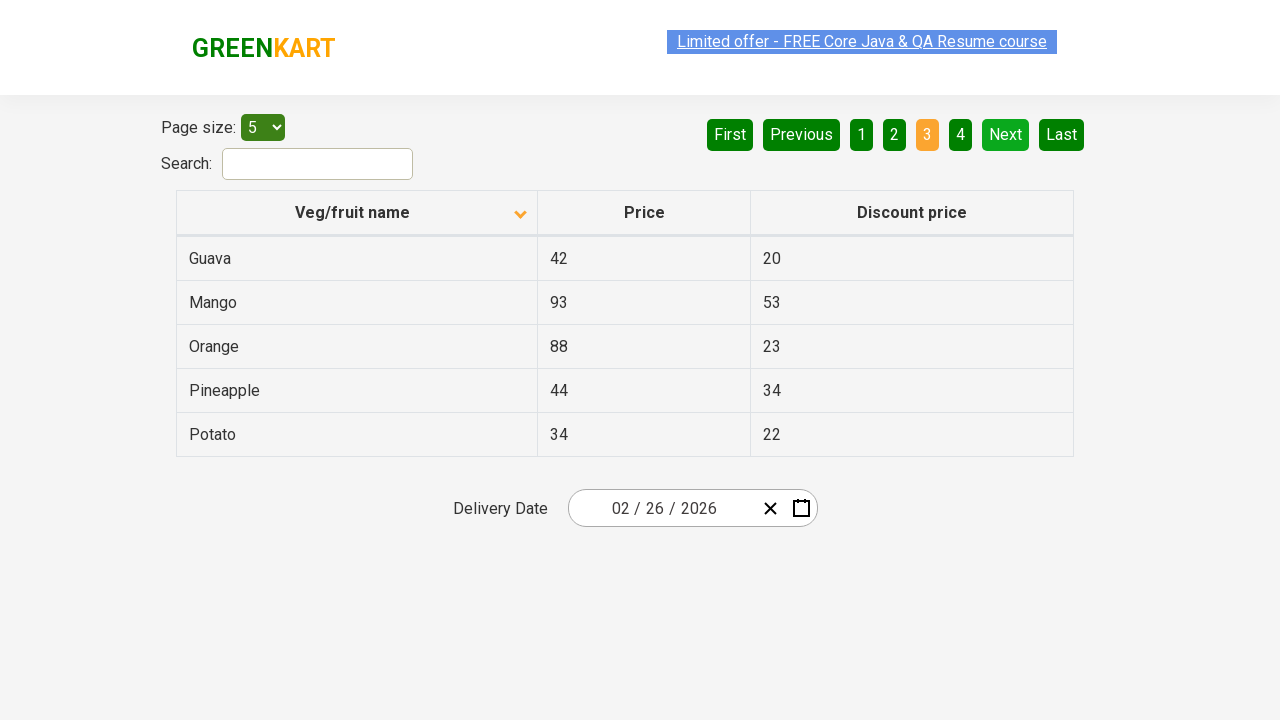

Rice not found on current page, navigating to next page at (1006, 134) on a[aria-label='Next']
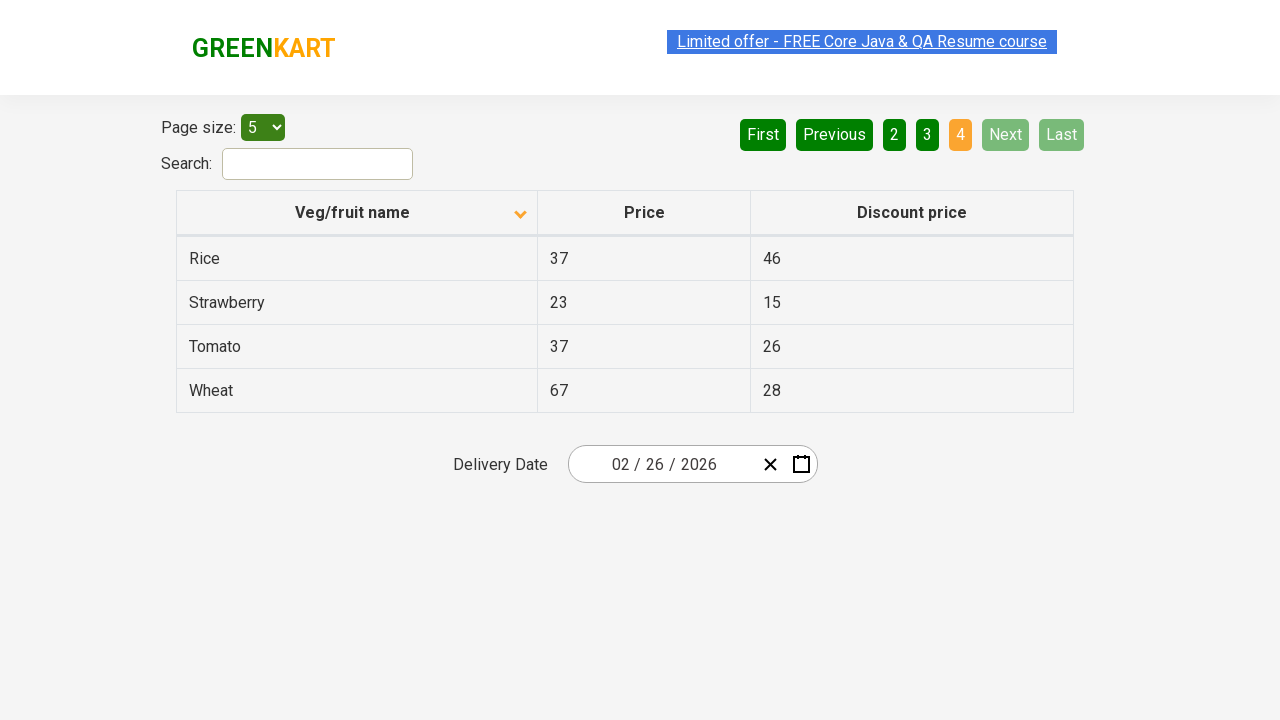

Searched for Rice on current page, found 1 entries
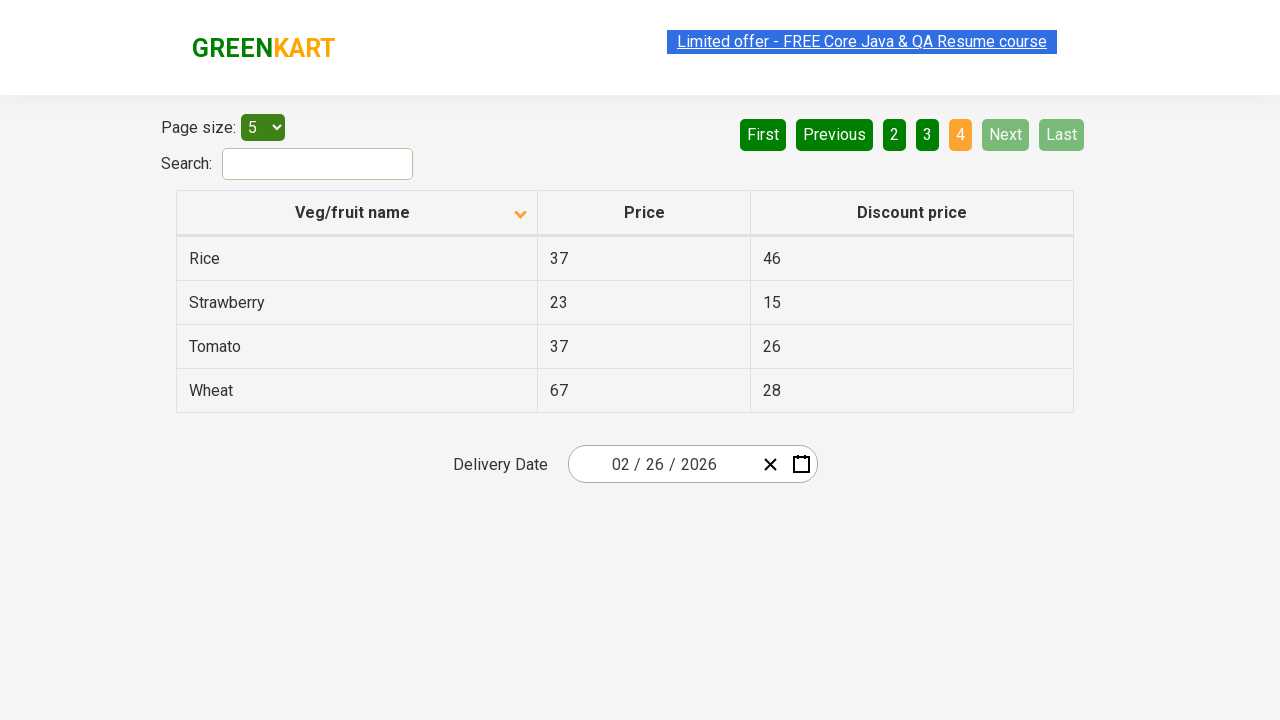

Retrieved Rice price: 37
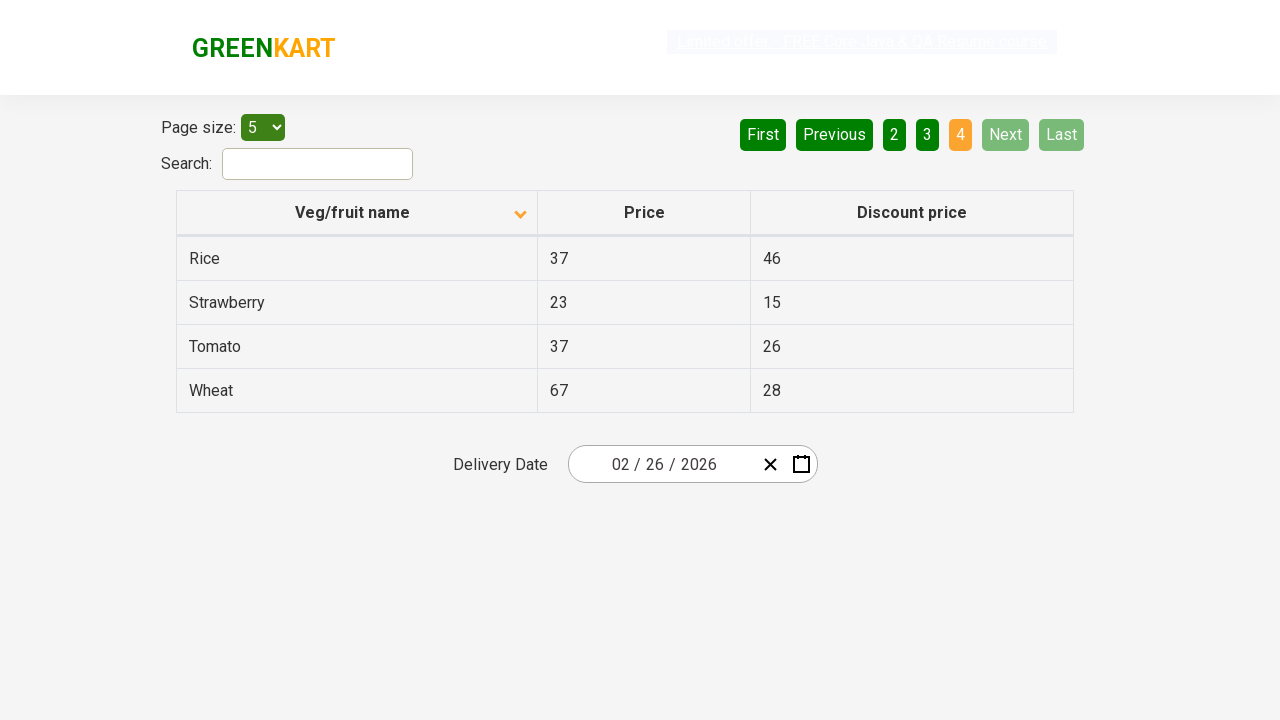

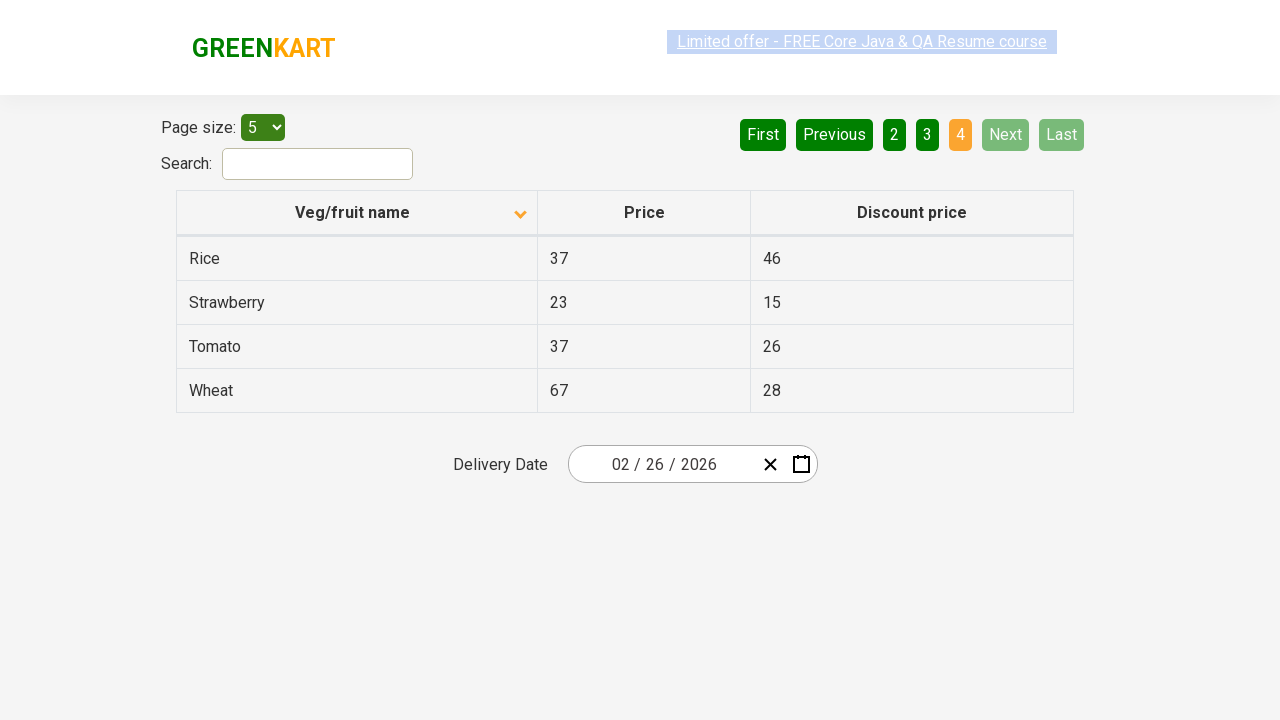